Navigates to chykalophia.com and clicks on the Behance social media link button to navigate to their Behance profile

Starting URL: https://chykalophia.com/

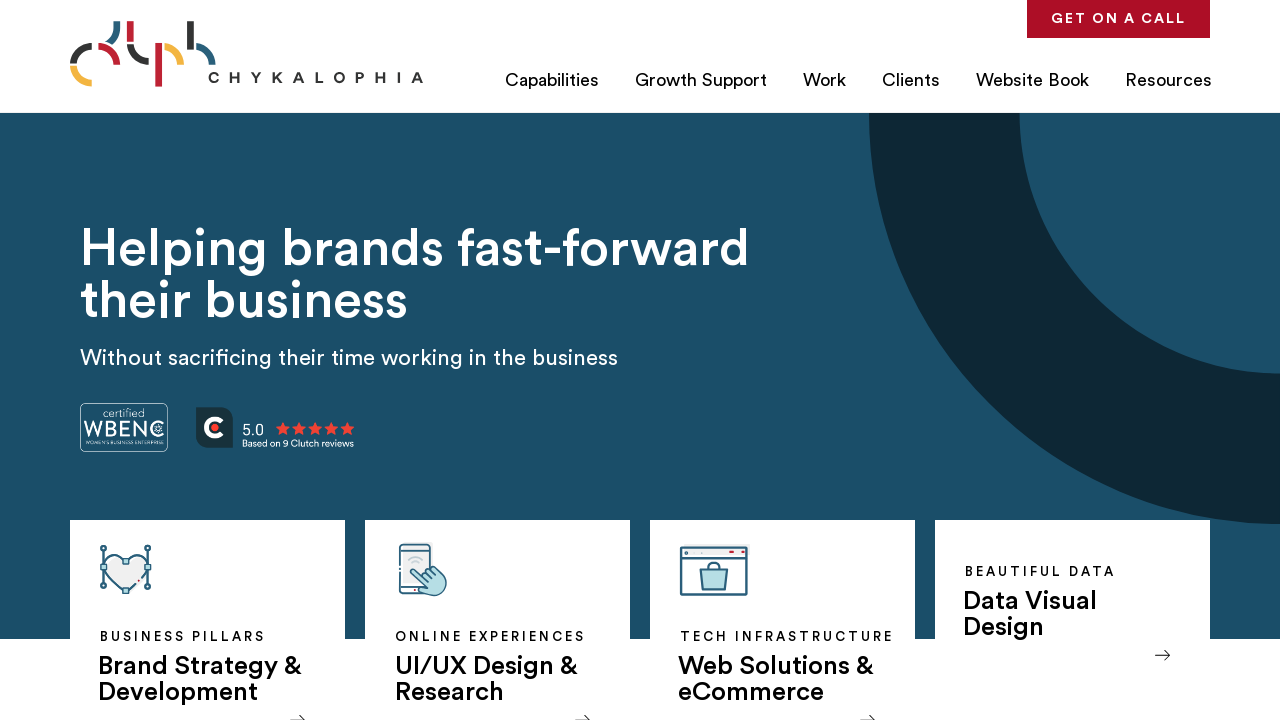

Waited for page to load (domcontentloaded)
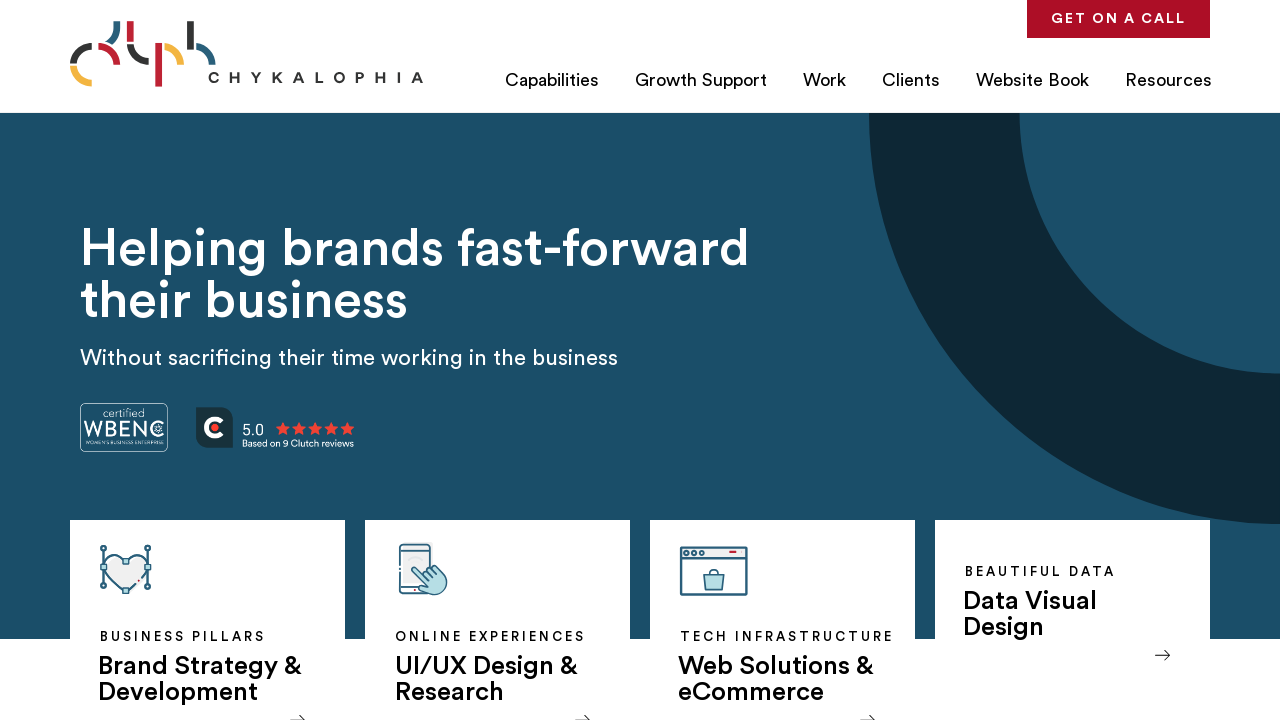

Clicked on Behance social media link button at (140, 361) on a[href*='behance']
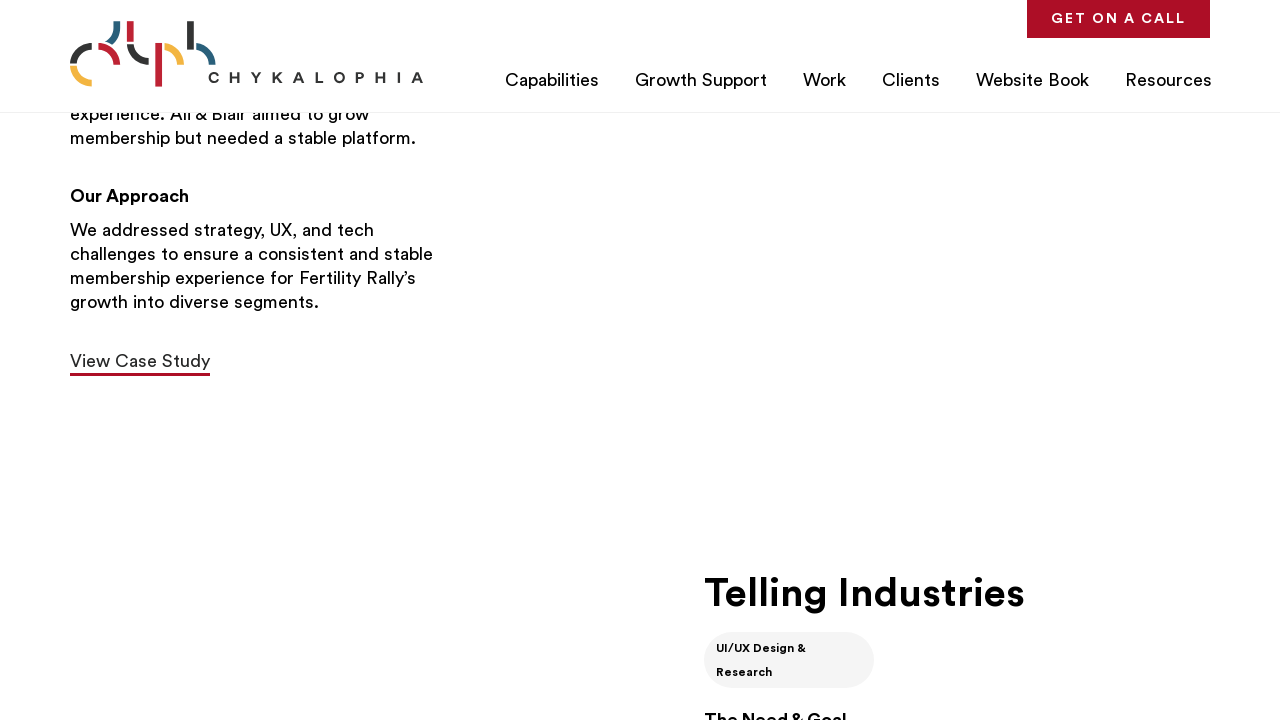

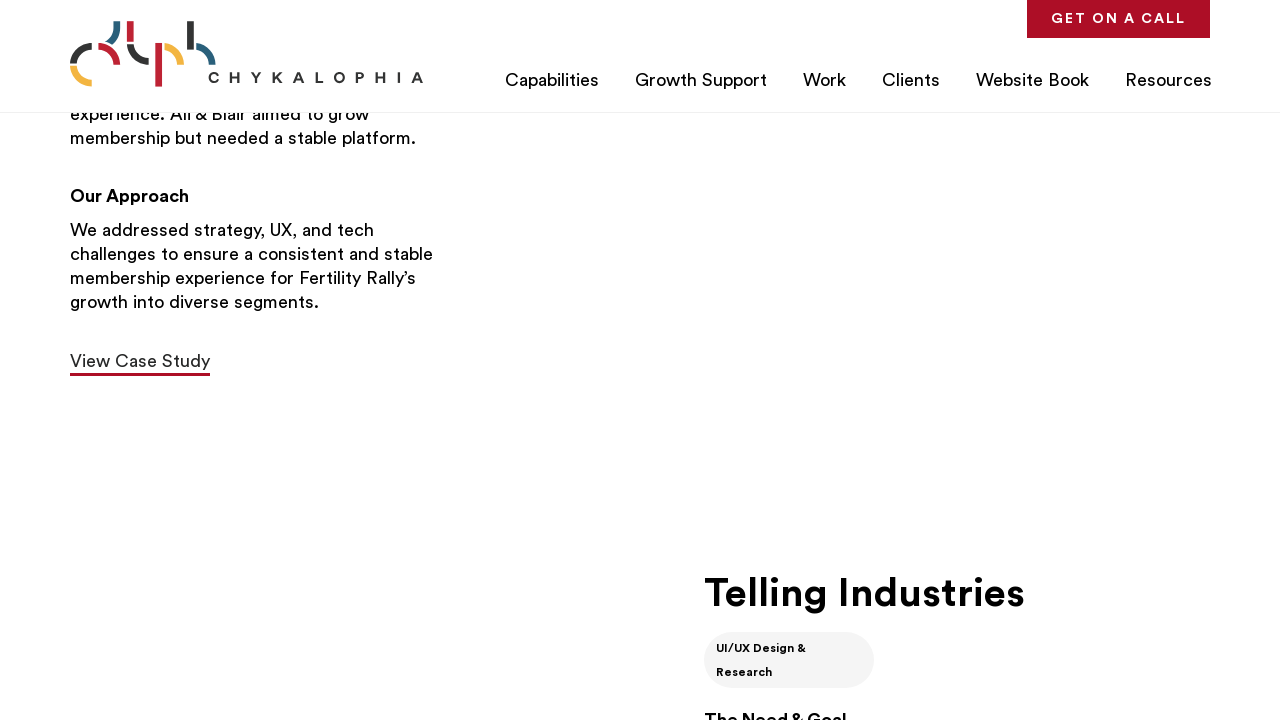